Tests the complete add-to-cart and checkout flow on the demoblaze demo e-commerce site, including selecting a phone, adding it to cart, verifying cart contents, filling checkout form, and completing purchase.

Starting URL: https://www.demoblaze.com/

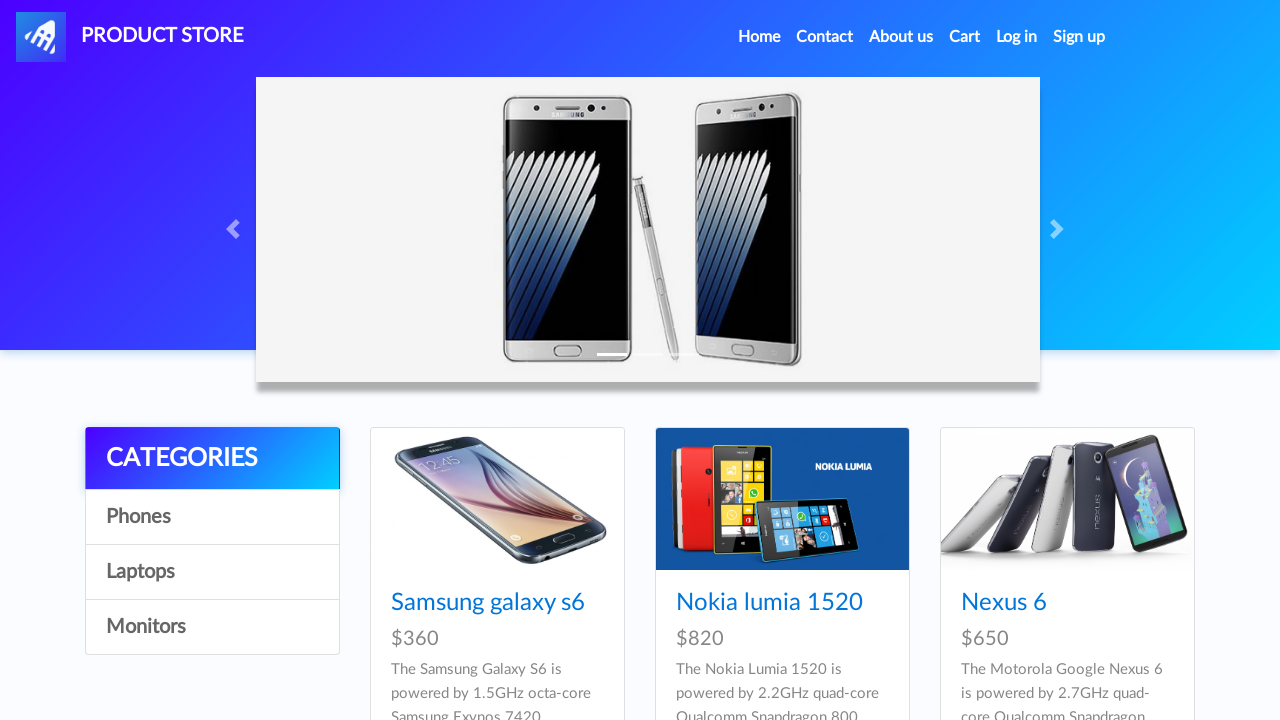

Clicked on Phones category in menu at (212, 517) on a[onclick="byCat('phone')"]
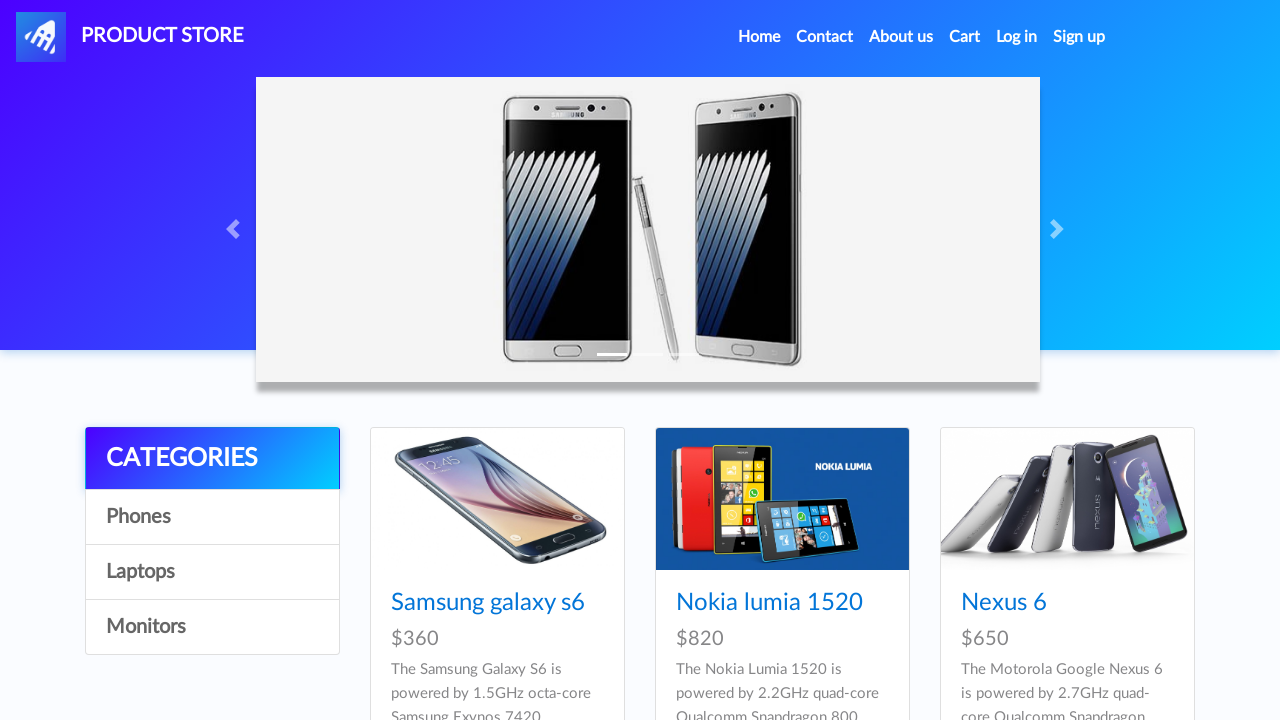

Waited 1 second for page to load
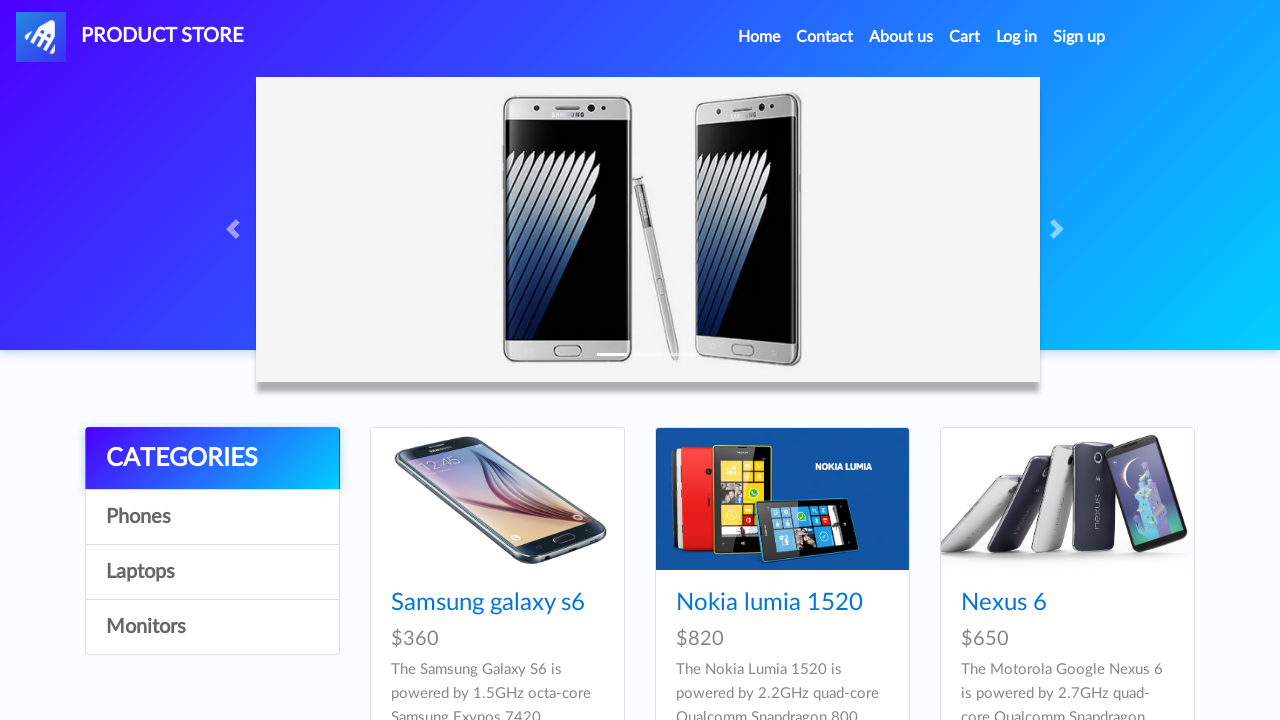

Product cards loaded in Phones category
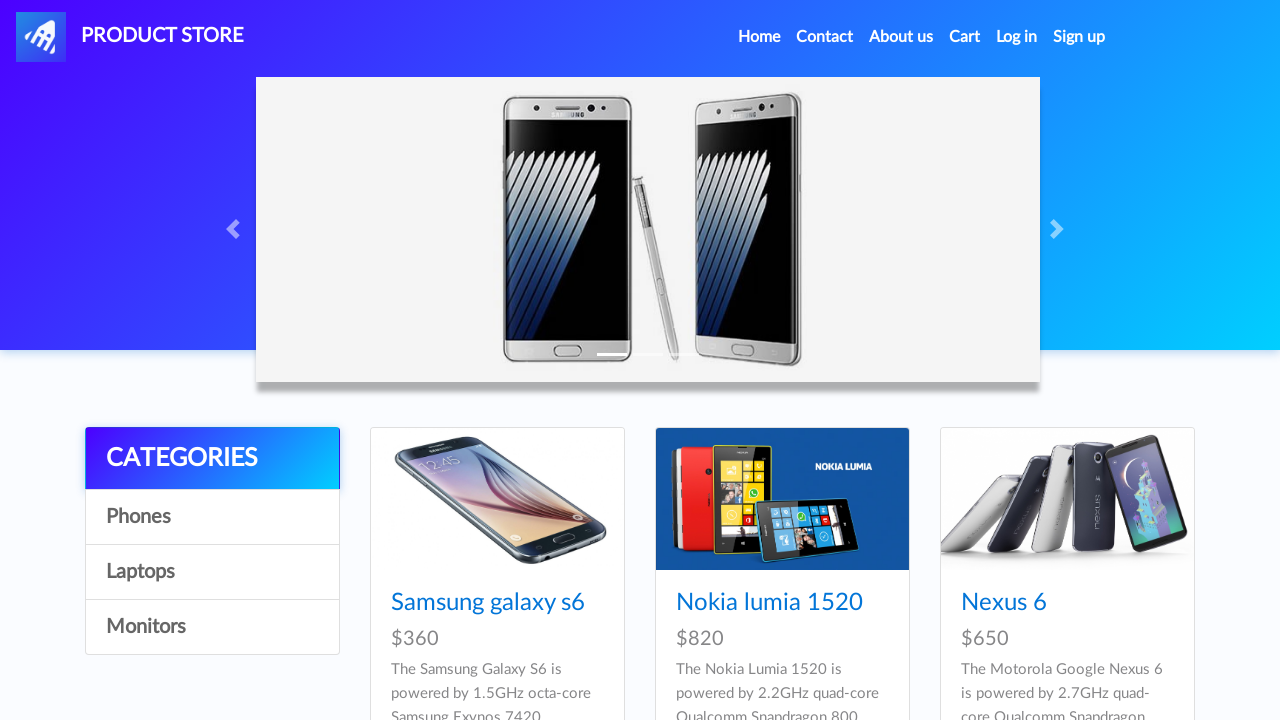

Clicked on Samsung Galaxy S6 product at (488, 603) on a:has-text('Samsung galaxy s6')
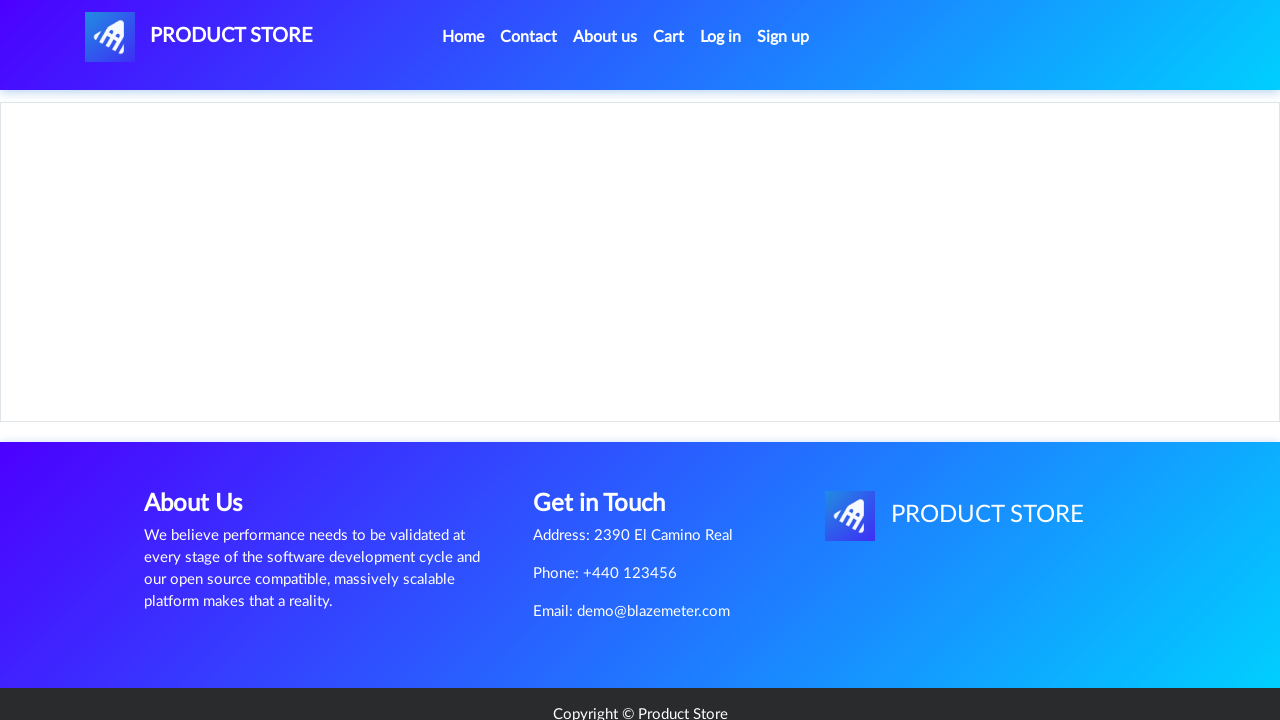

Product details page loaded with product name
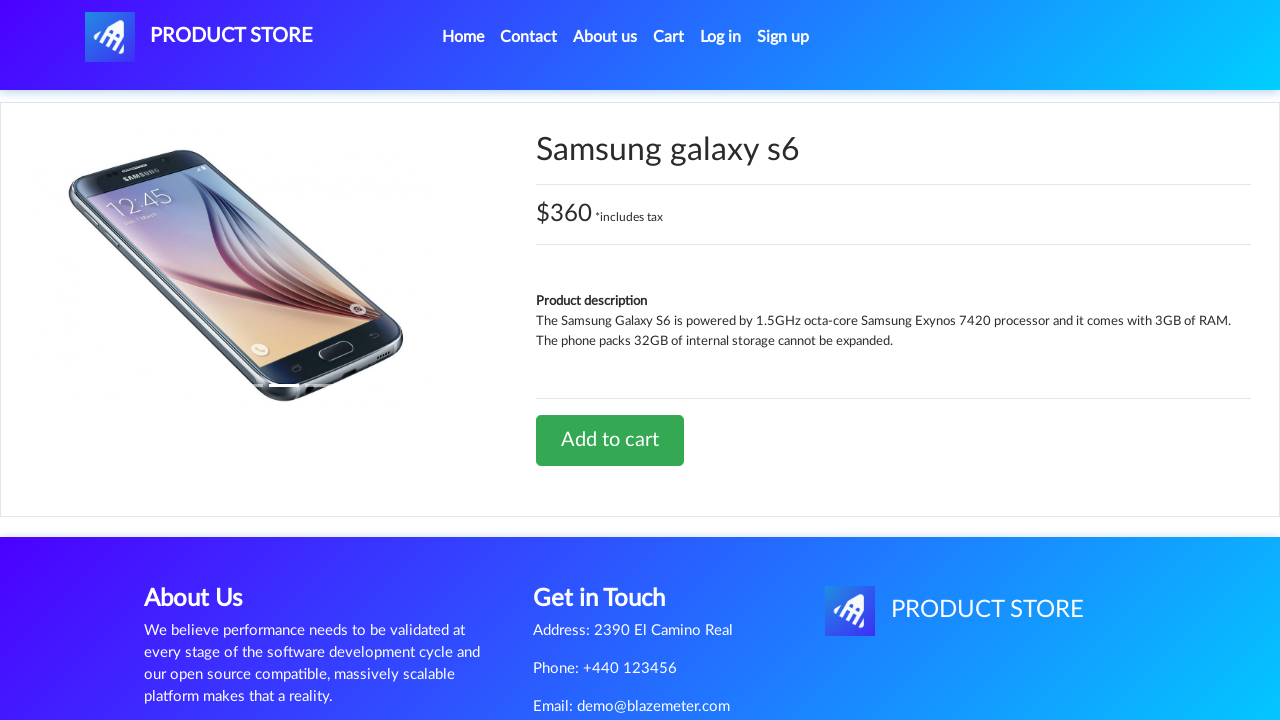

Add to cart button is visible
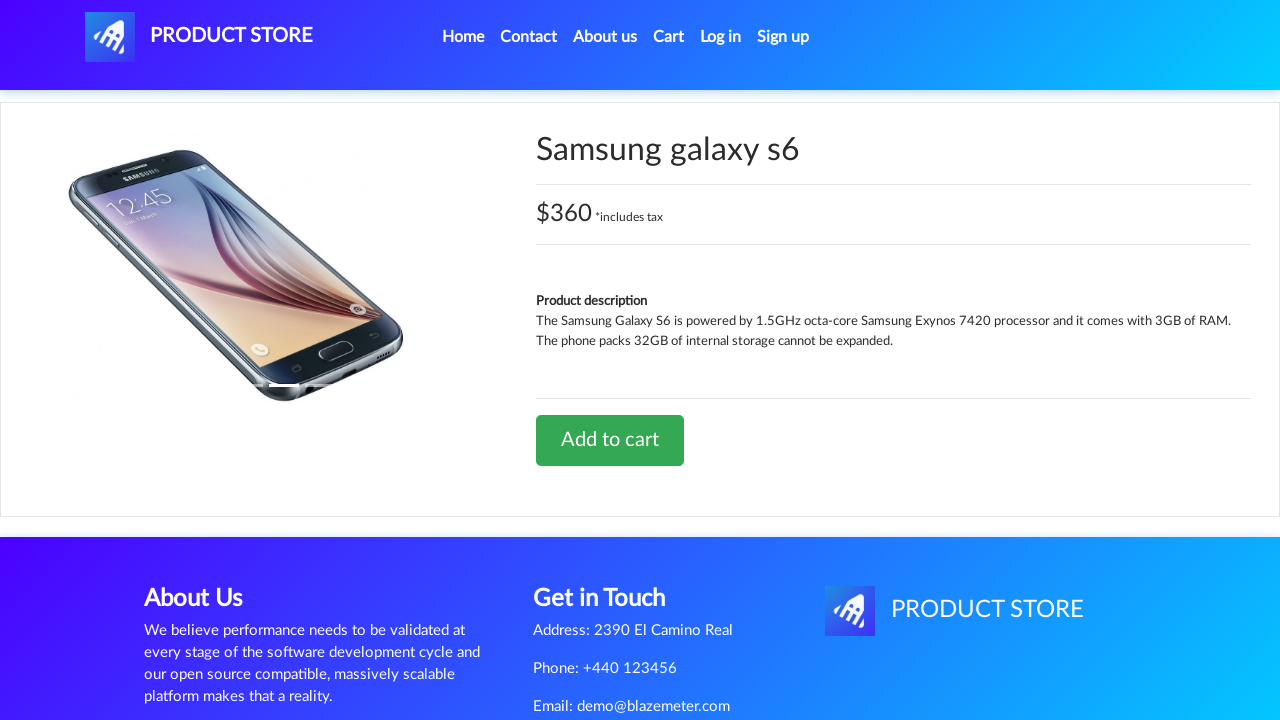

Clicked Add to cart button for Samsung Galaxy S6 at (610, 440) on a.btn-success:has-text('Add to cart')
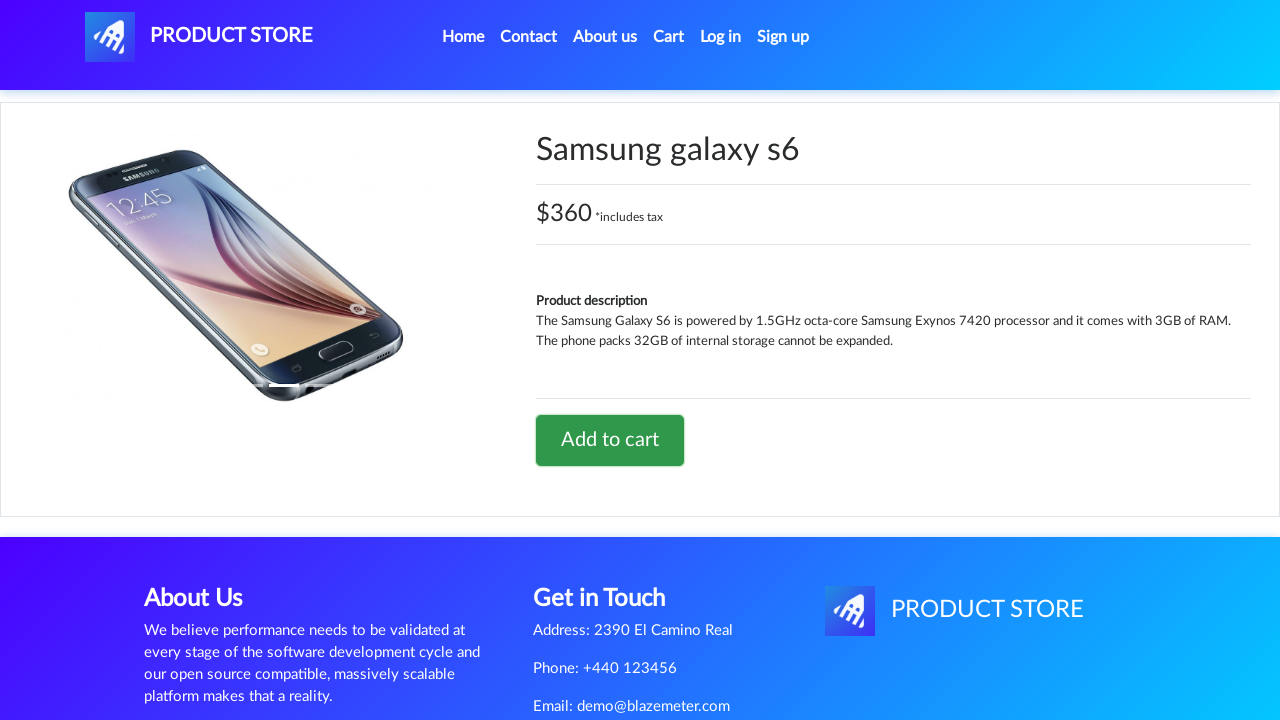

Waited 1 second for confirmation alert
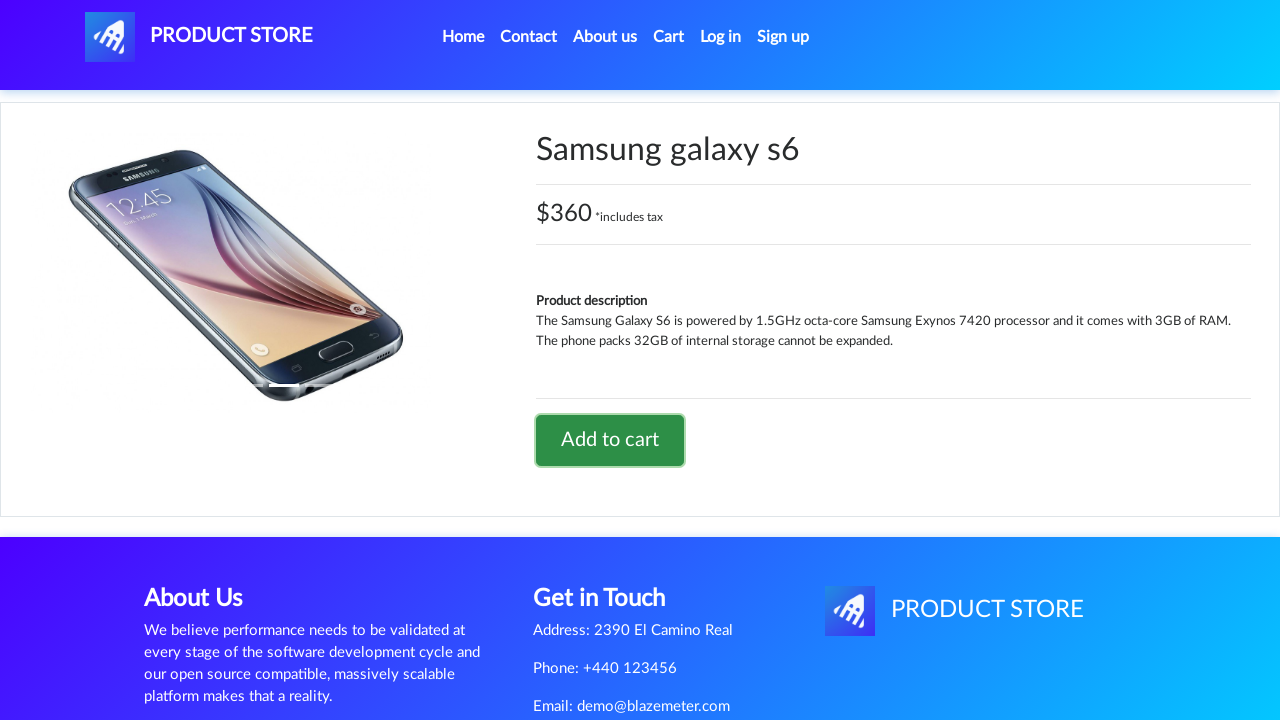

Set up dialog handler to accept alerts
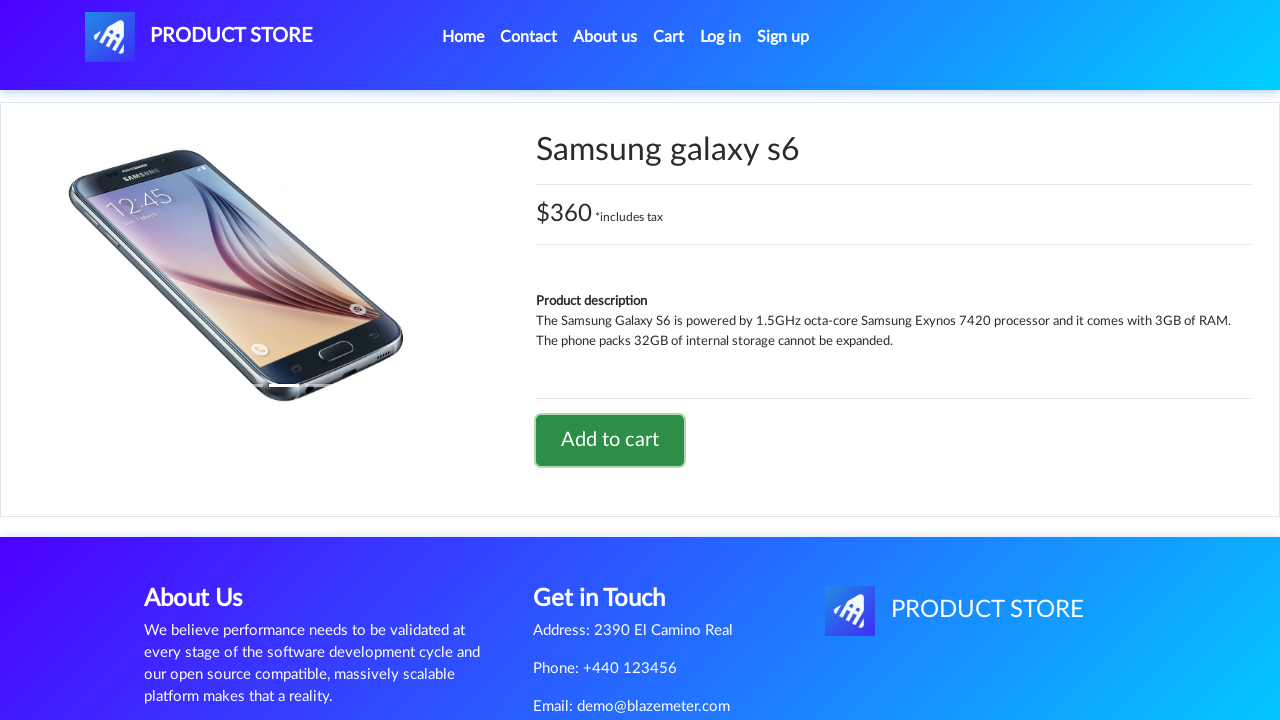

Waited 500ms for alert to be processed
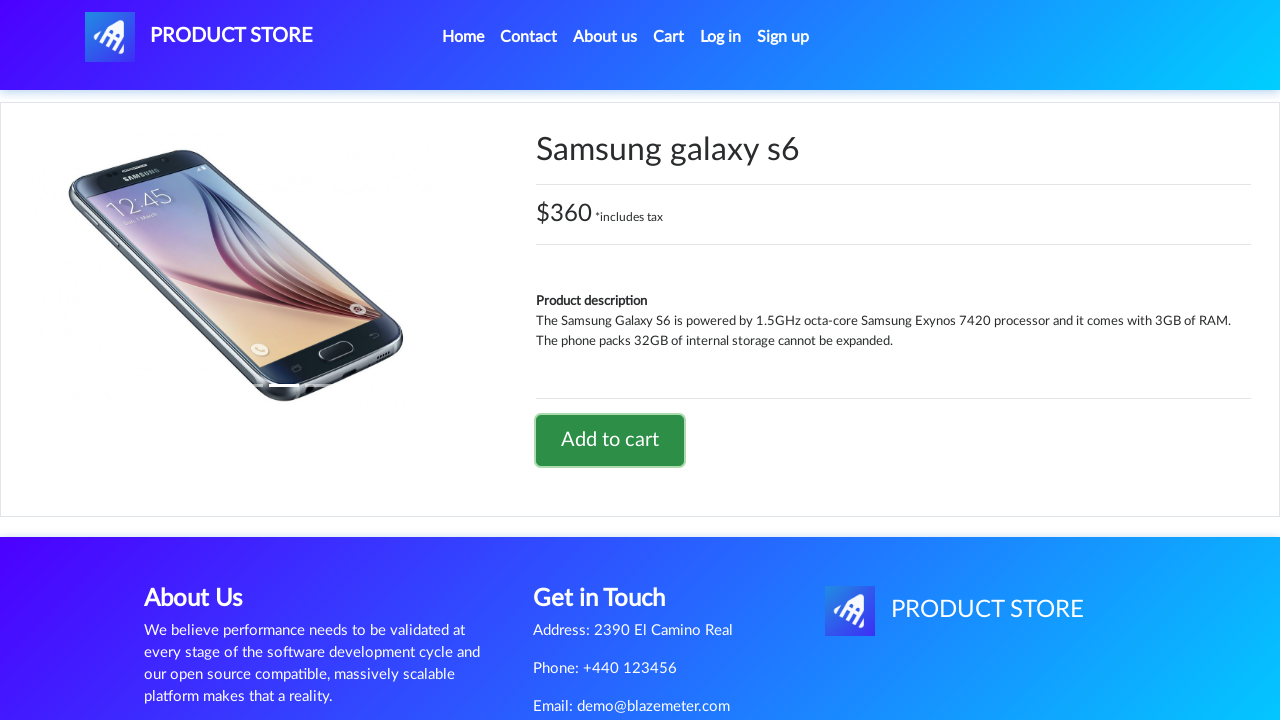

Clicked on Cart link in navigation at (669, 37) on a#cartur
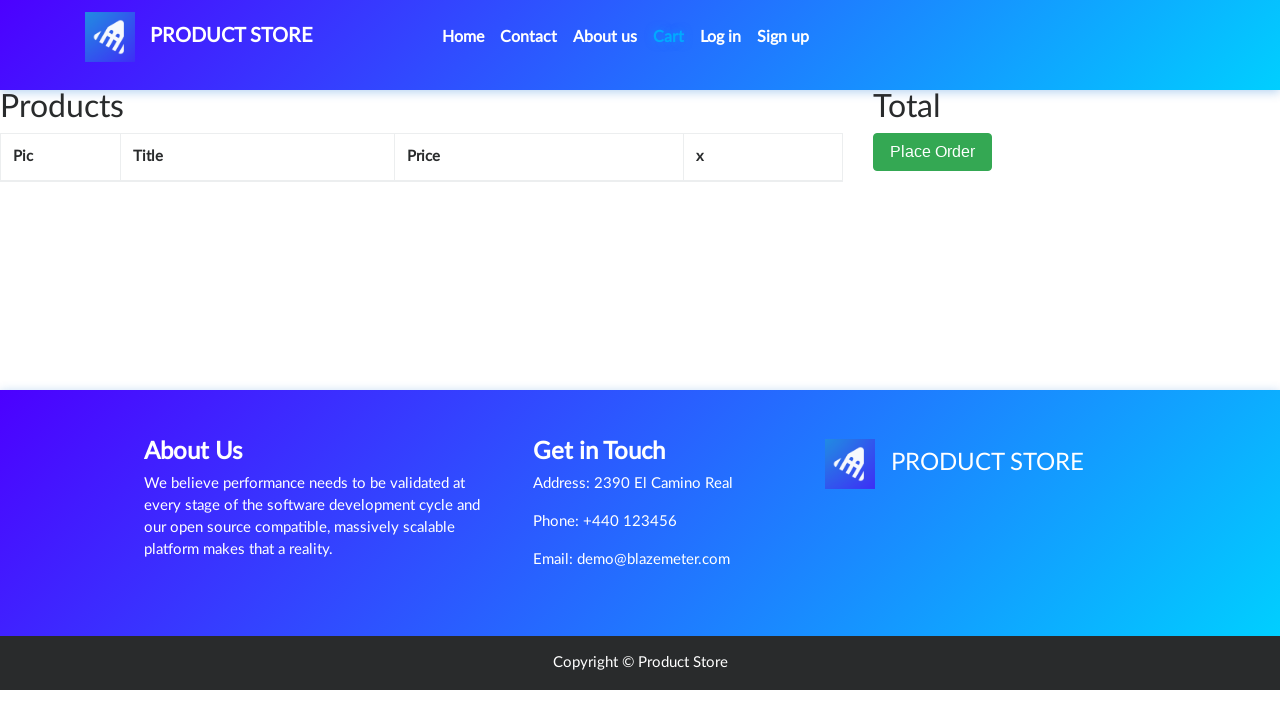

Cart page loaded with product table rows
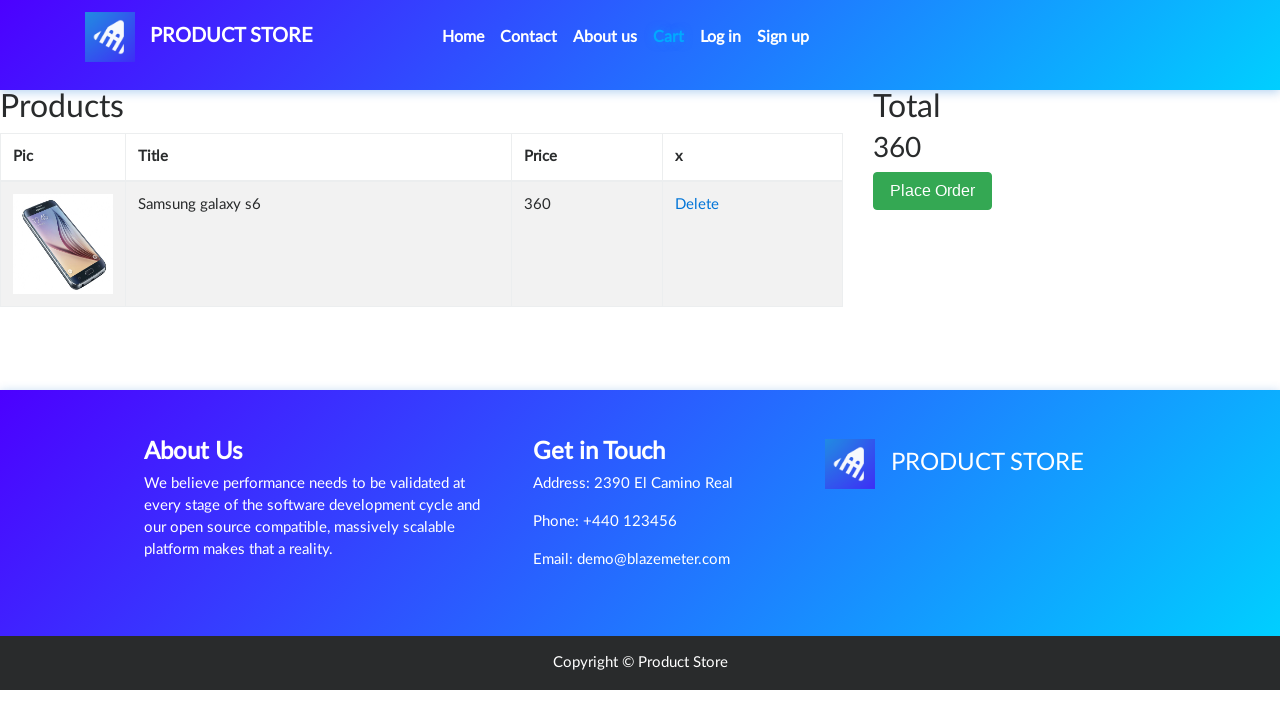

Waited 1 second for cart contents to fully render
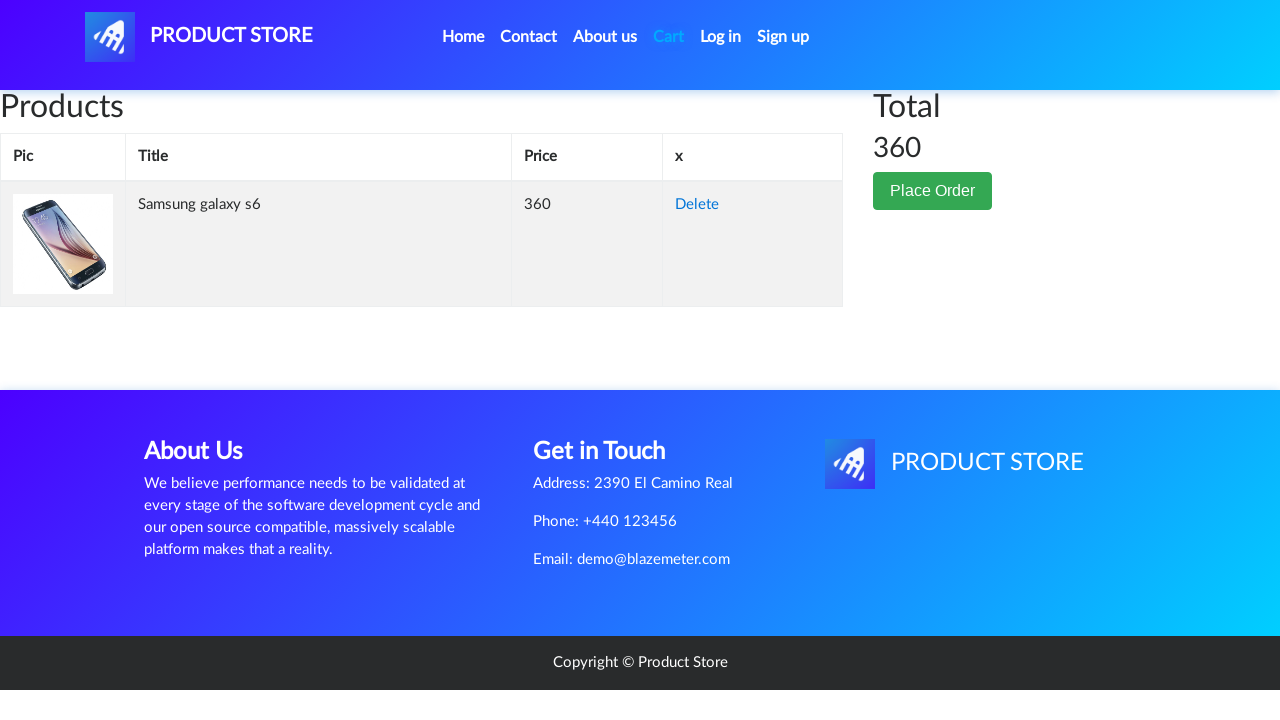

Clicked Place Order button to open checkout form at (933, 191) on button[data-target='#orderModal']
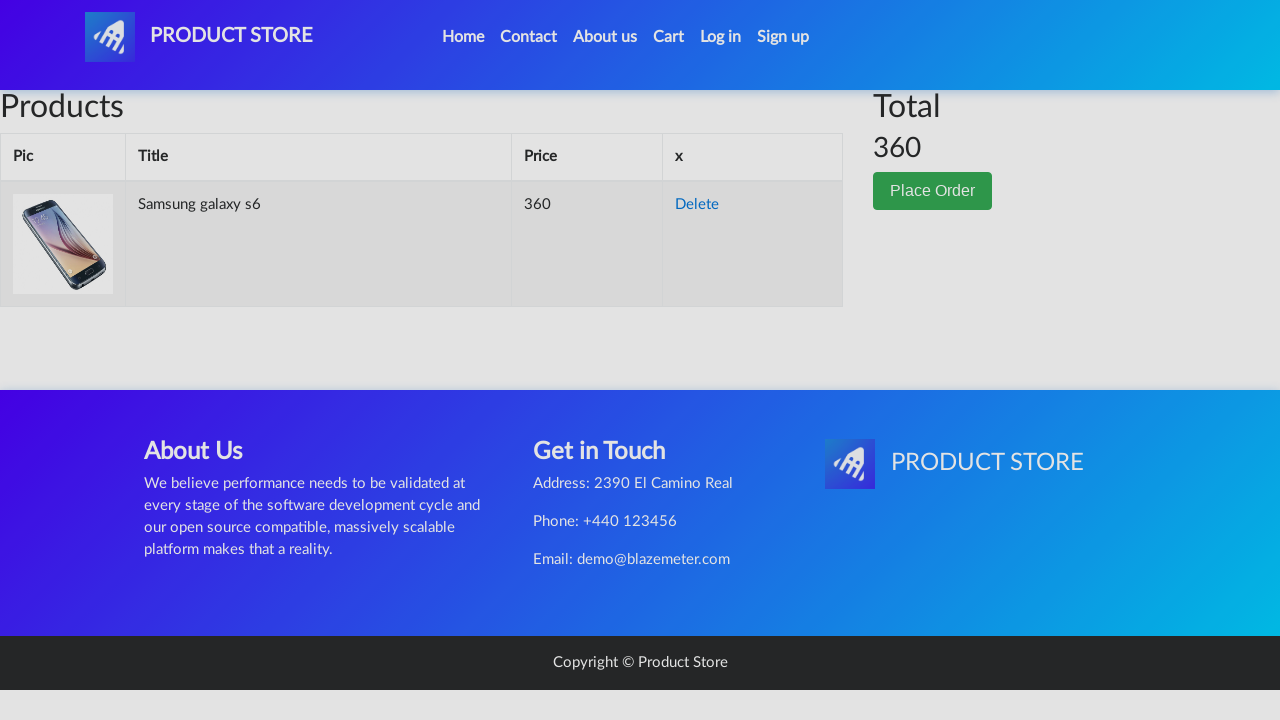

Order modal dialog opened and is visible
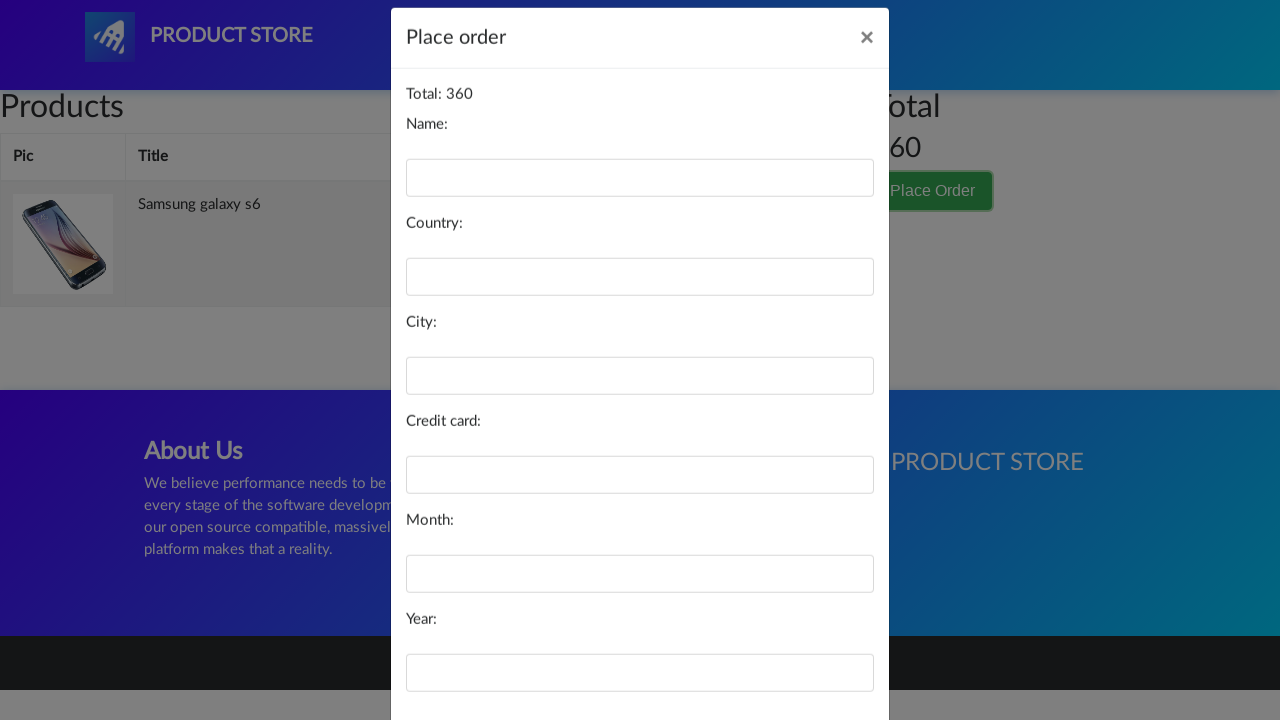

Filled name field with 'Mr Test' on #name
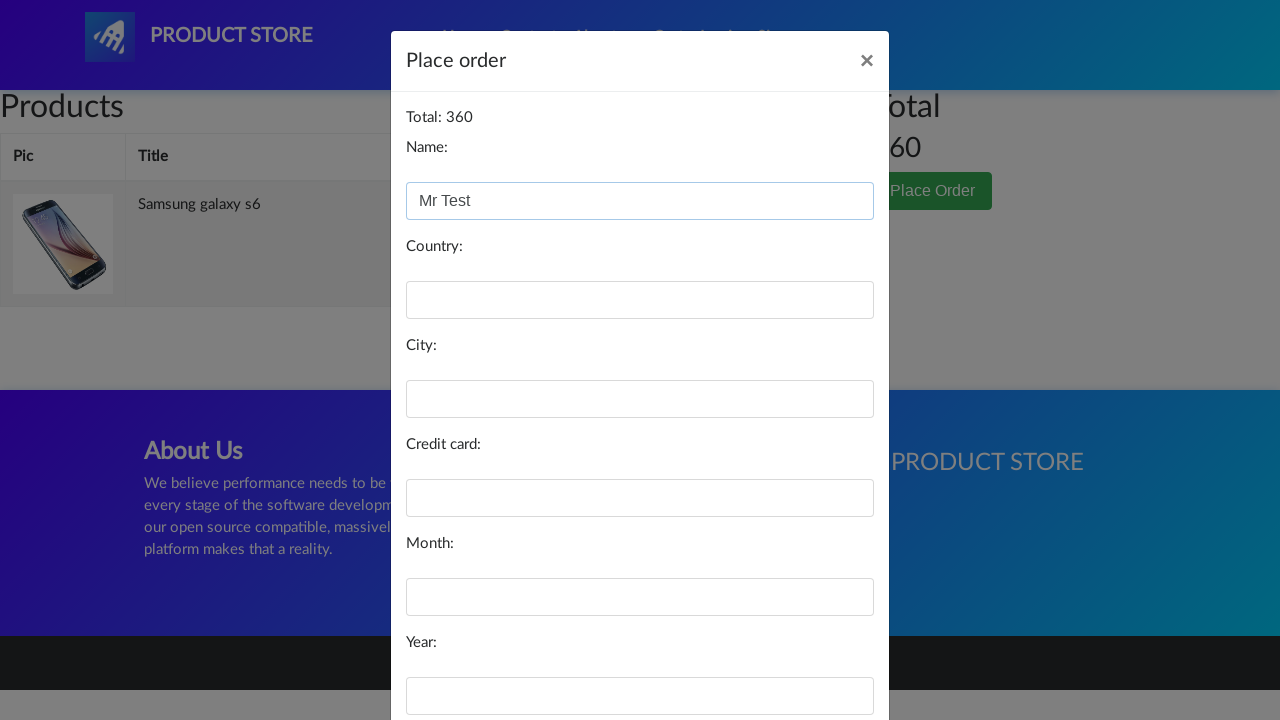

Filled country field with 'Norway' on #country
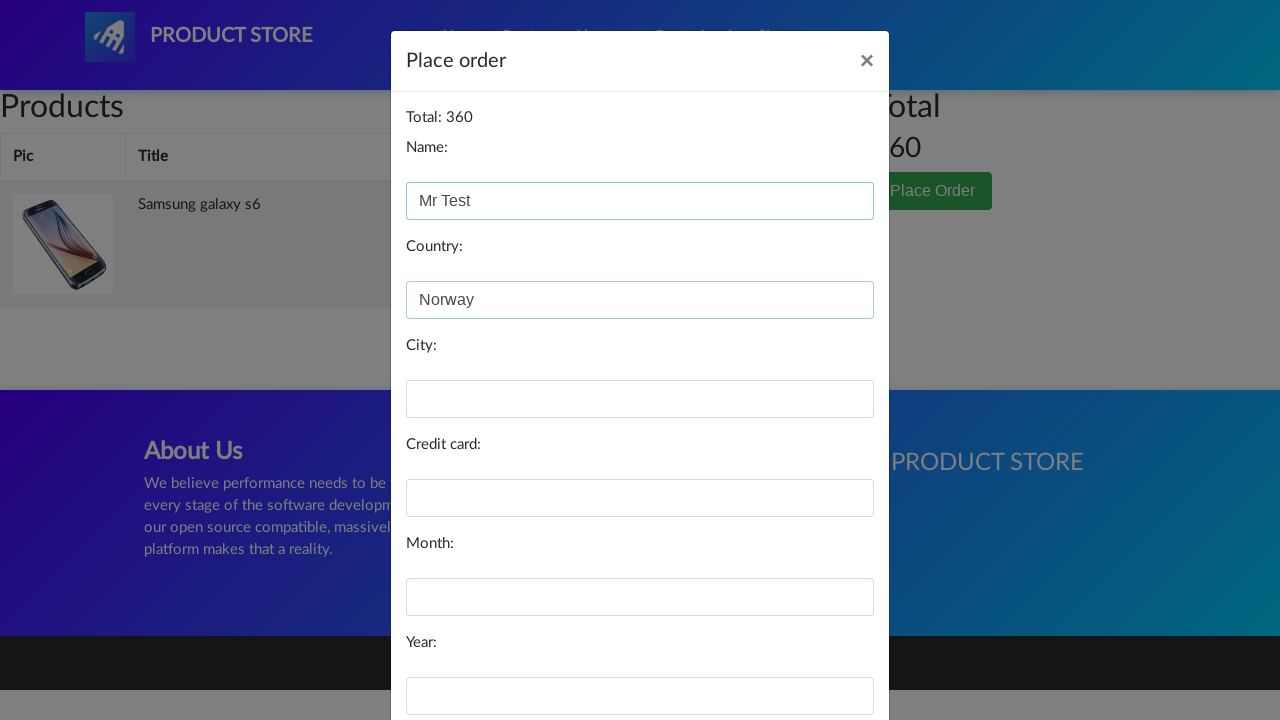

Filled city field with 'Tromsø' on #city
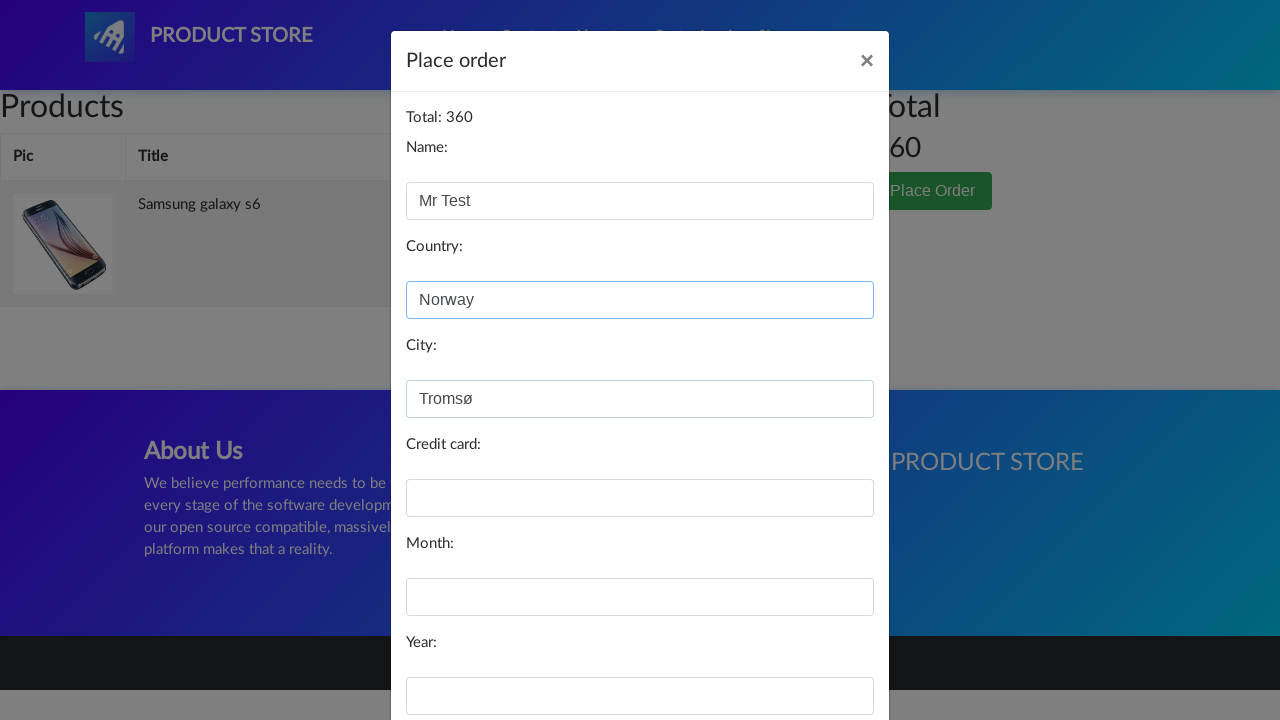

Filled card number field with test credit card on #card
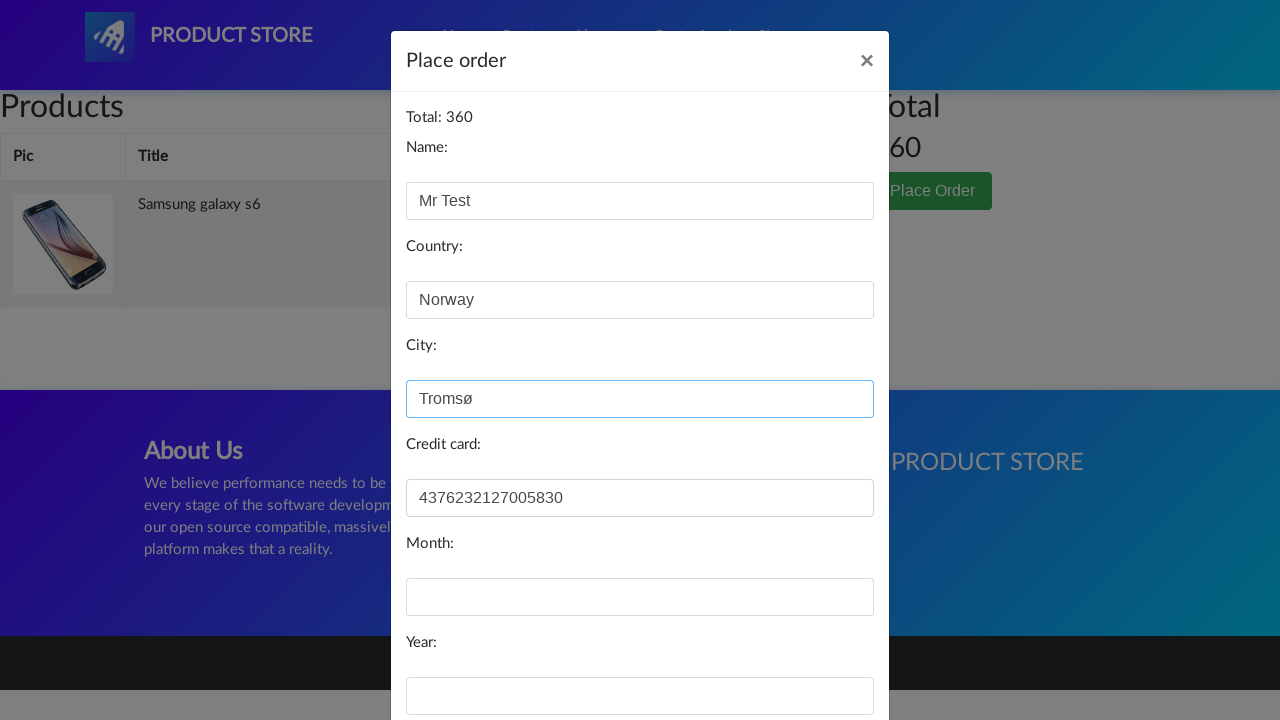

Filled month field with 'May' on #month
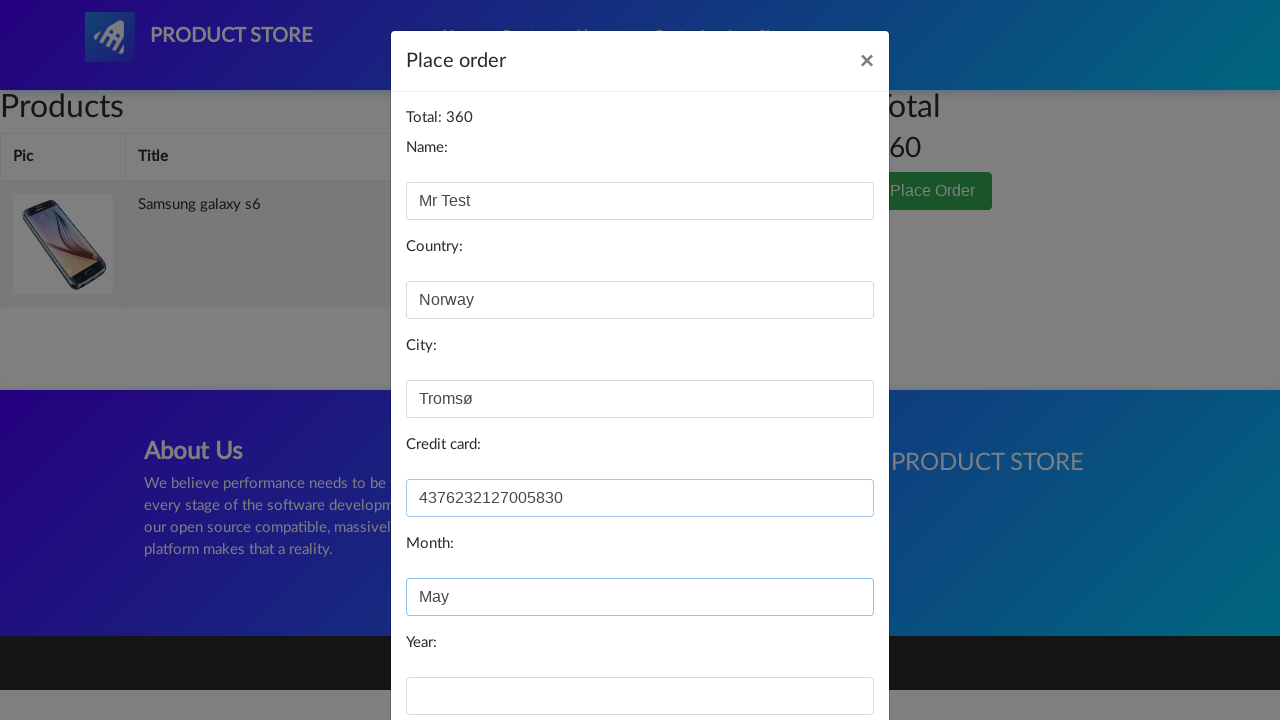

Filled year field with '2022' on #year
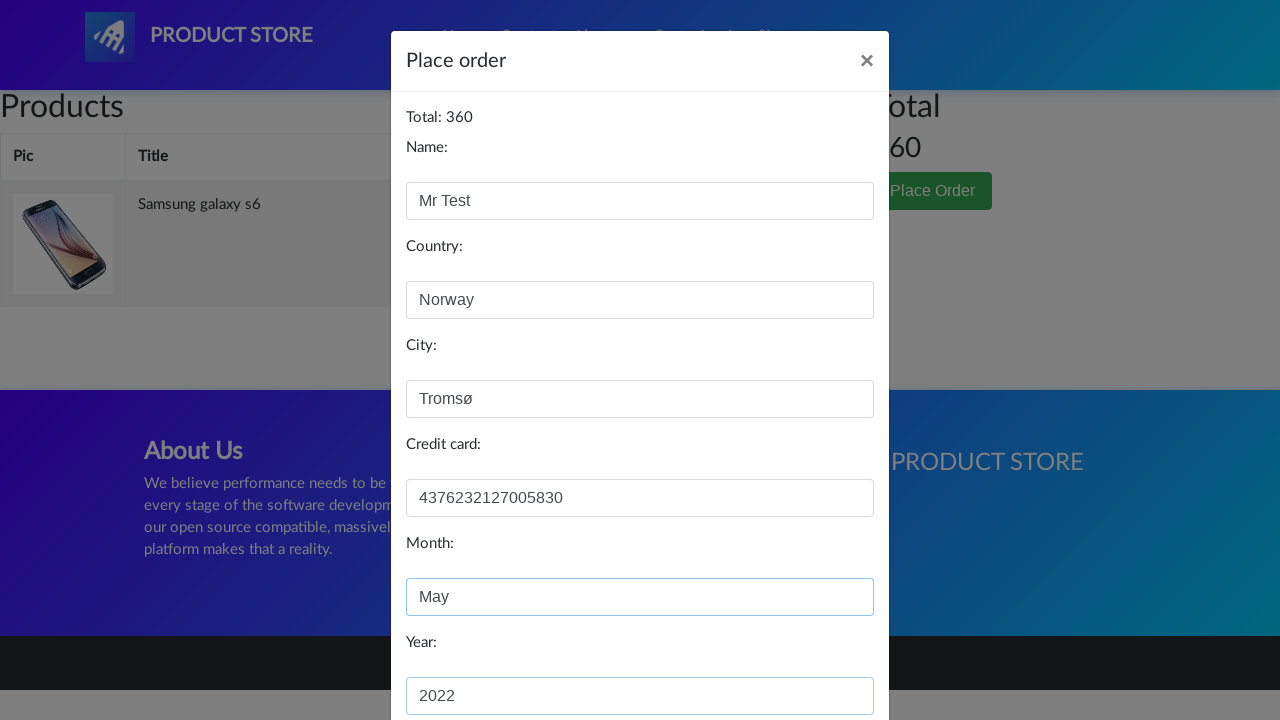

Clicked Purchase button to submit order at (823, 655) on button[onclick='purchaseOrder()']
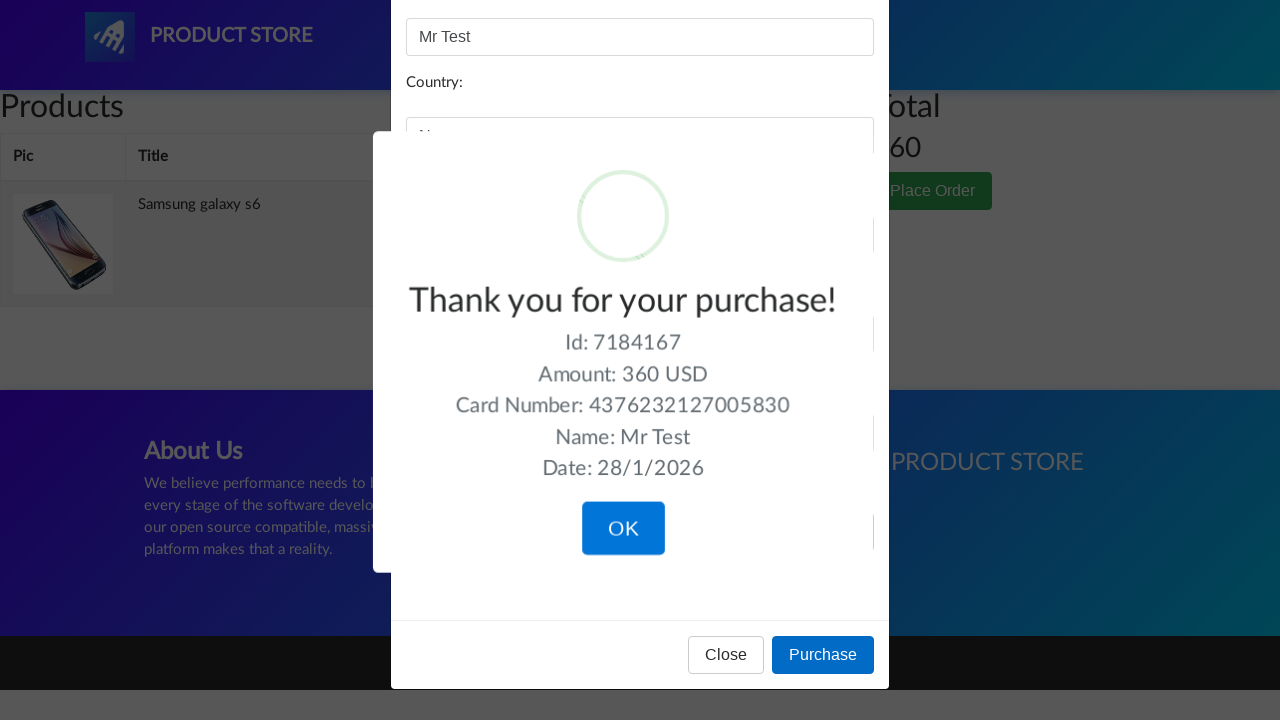

Purchase confirmation alert appeared
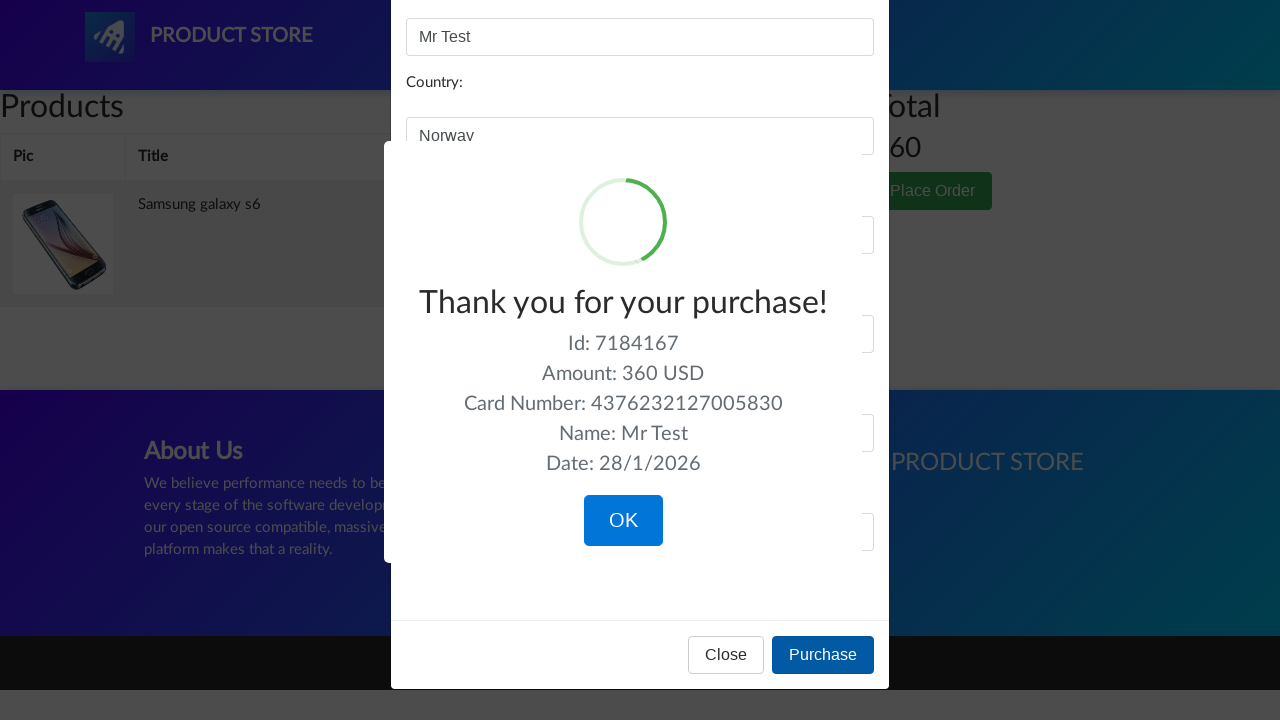

Waited 2 seconds for confirmation message to be fully displayed
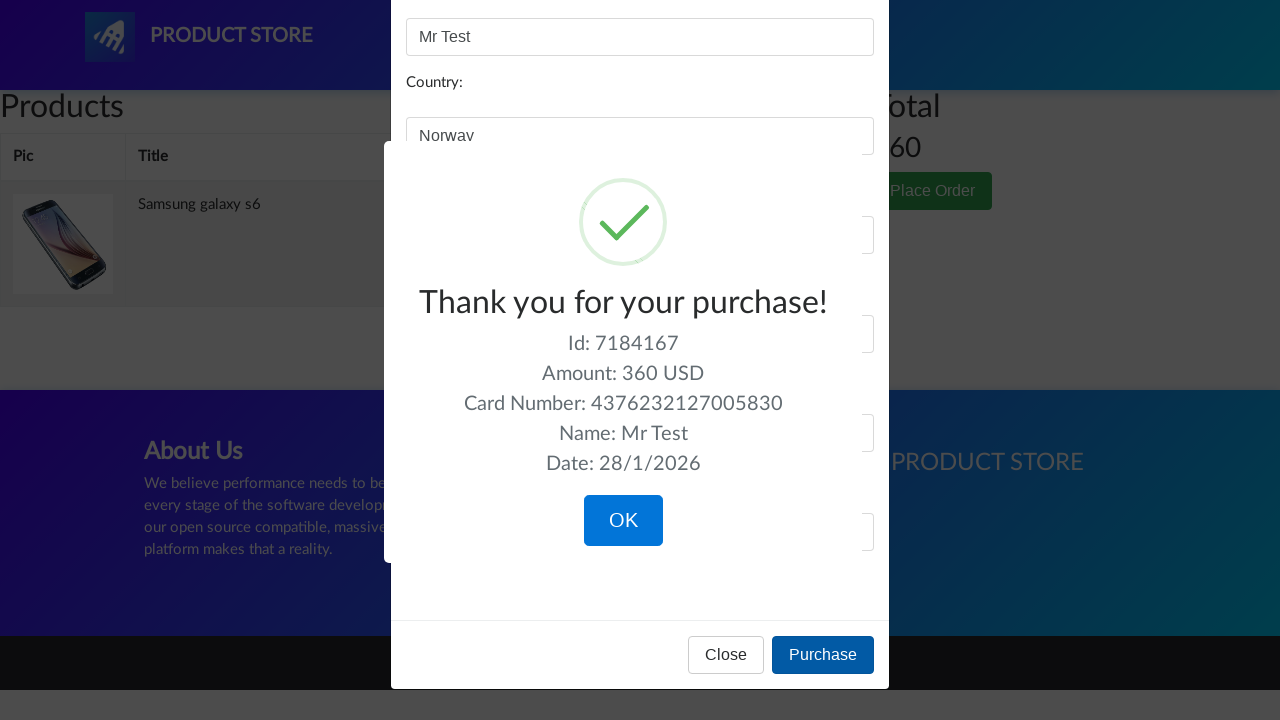

Clicked OK button to close confirmation alert and complete purchase at (623, 521) on .sweet-alert button.confirm
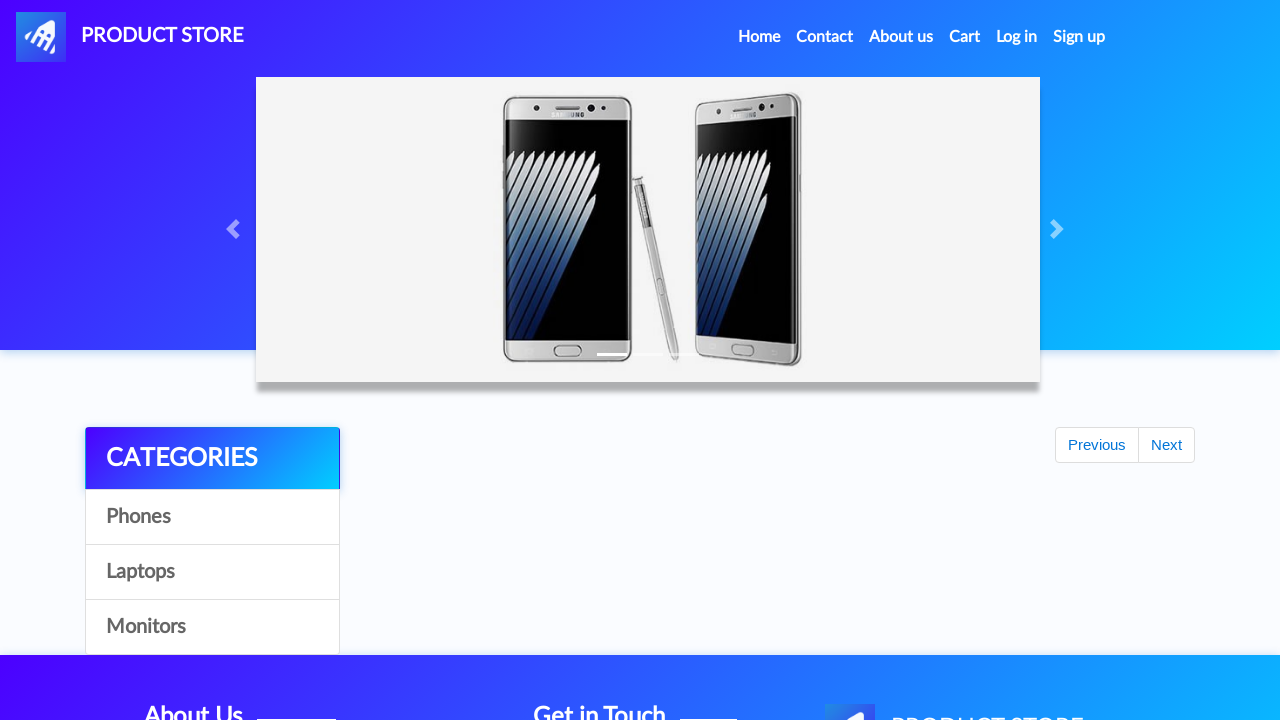

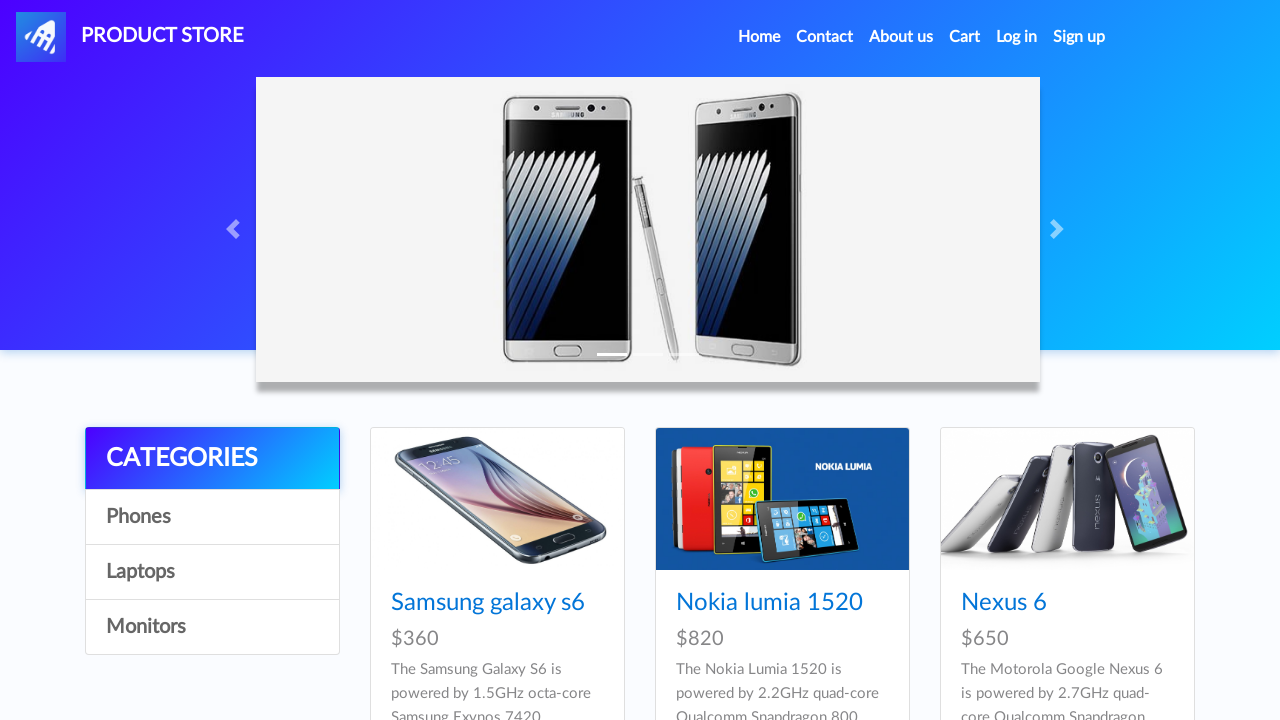